Counts the number of responsive image elements on the OpenCart homepage

Starting URL: https://naveenautomationlabs.com/opencart/

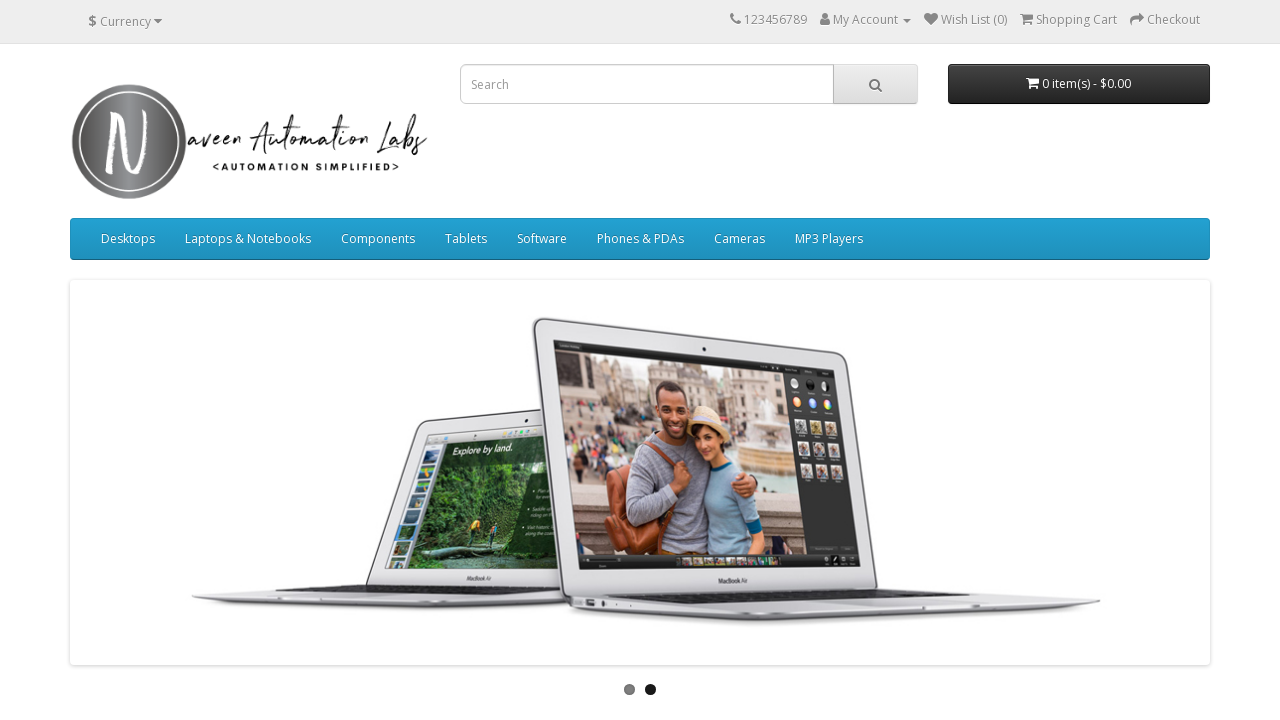

Navigated to OpenCart homepage
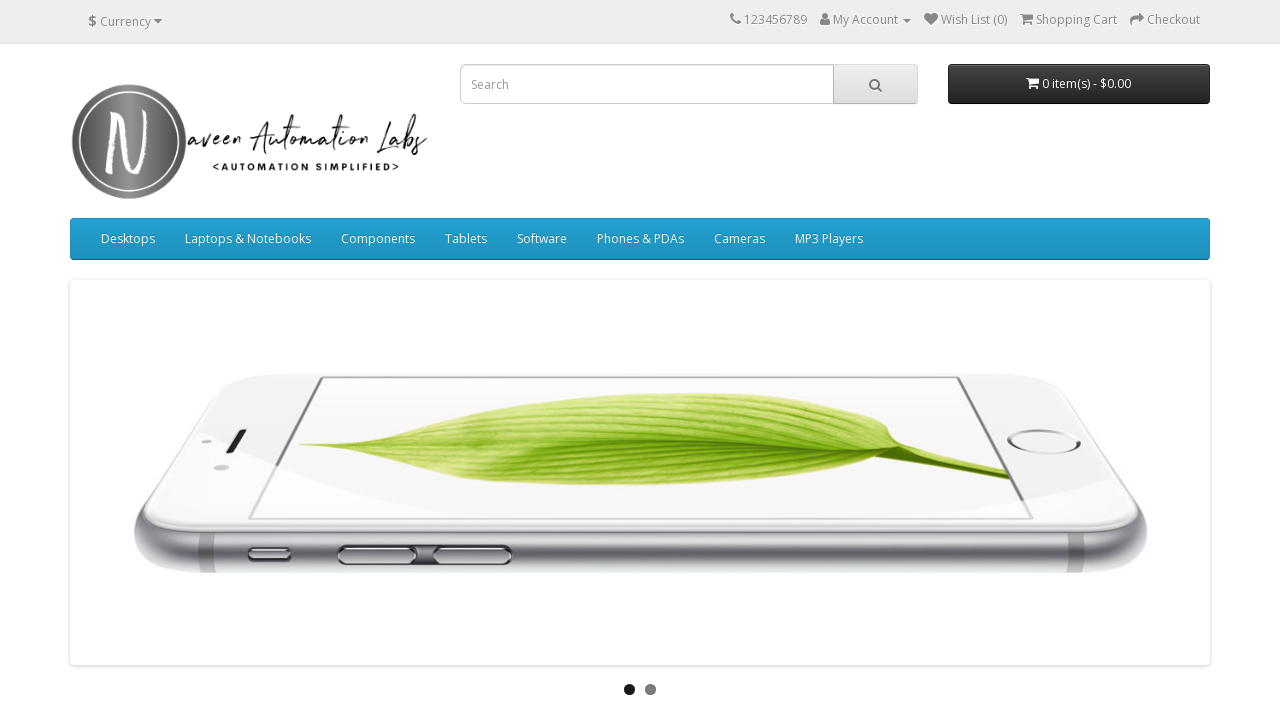

Located all responsive image elements with .img-responsive class
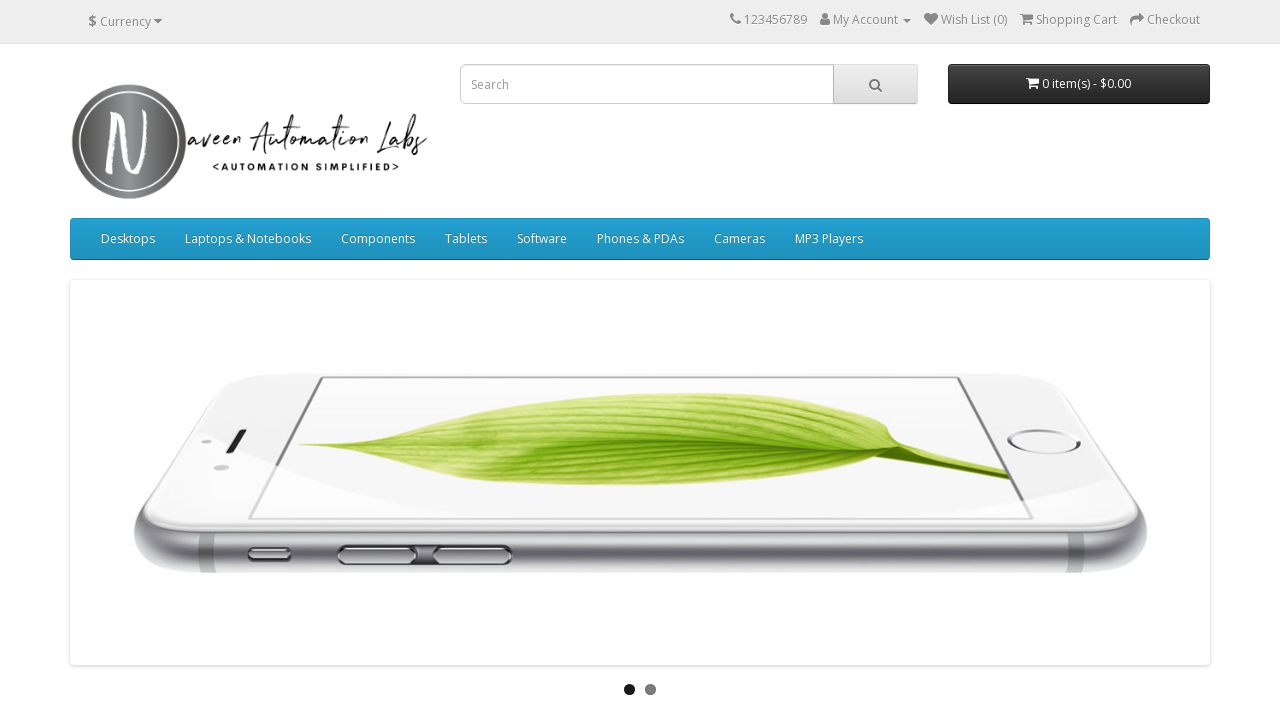

Counted 30 responsive image elements on the page
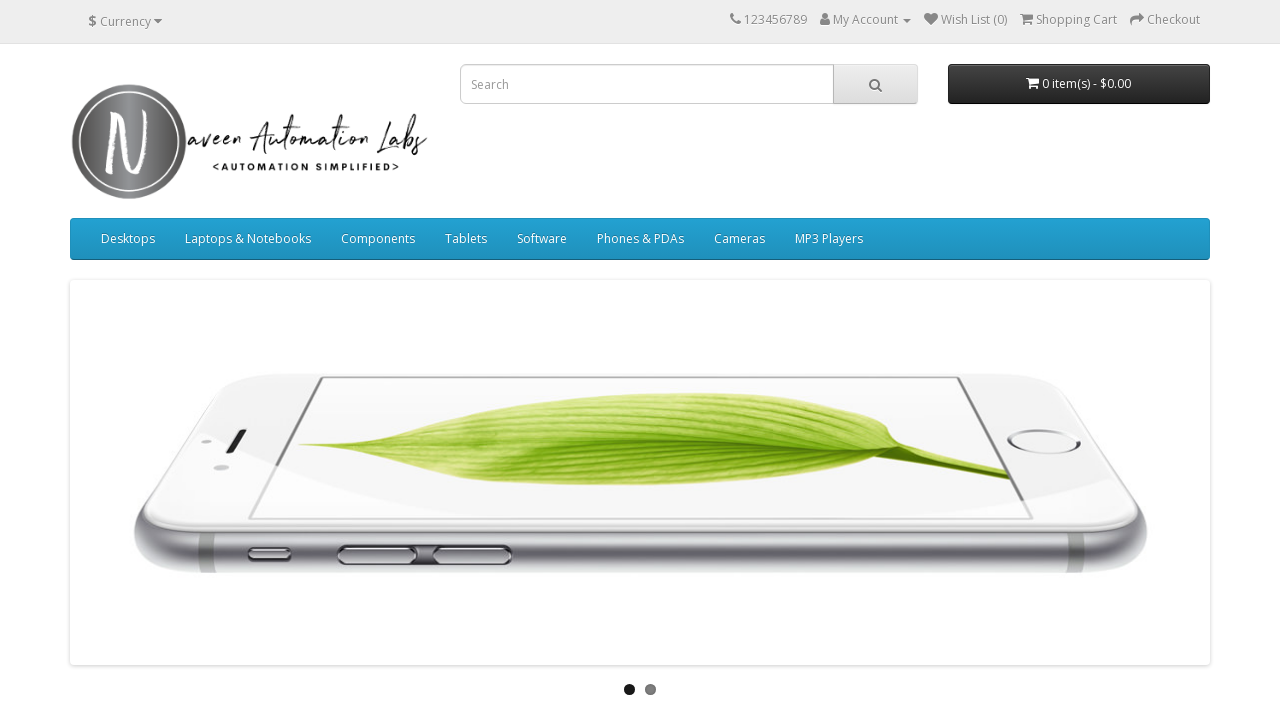

Printed result: Number of responsive images: 30
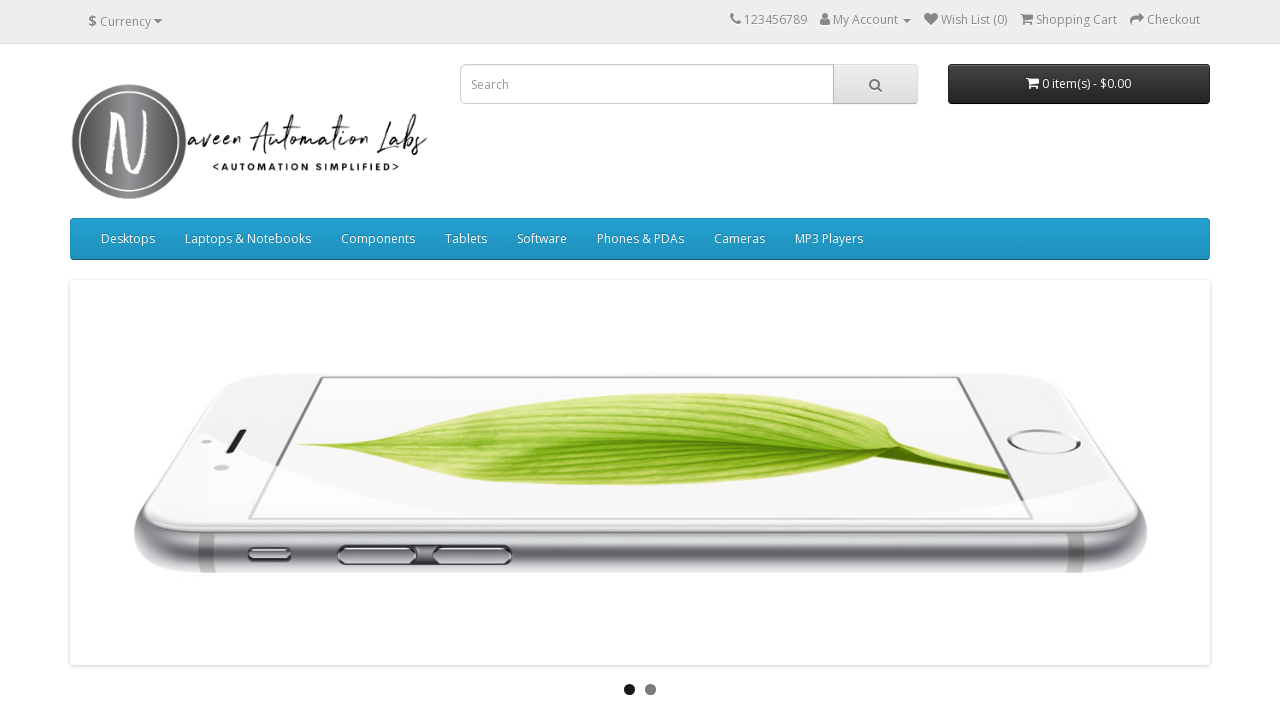

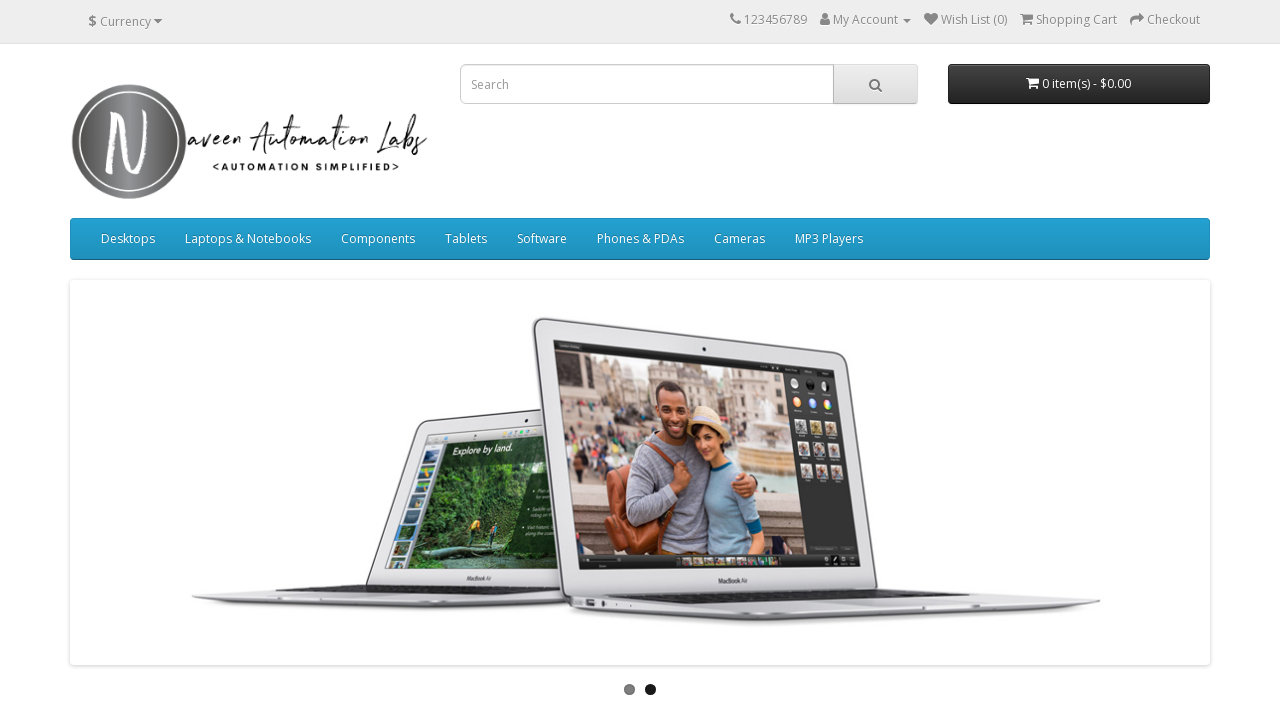